Navigates to a webpage and scrolls through the entire page content to ensure all lazy-loaded elements are loaded

Starting URL: http://overseas.weibo.com/

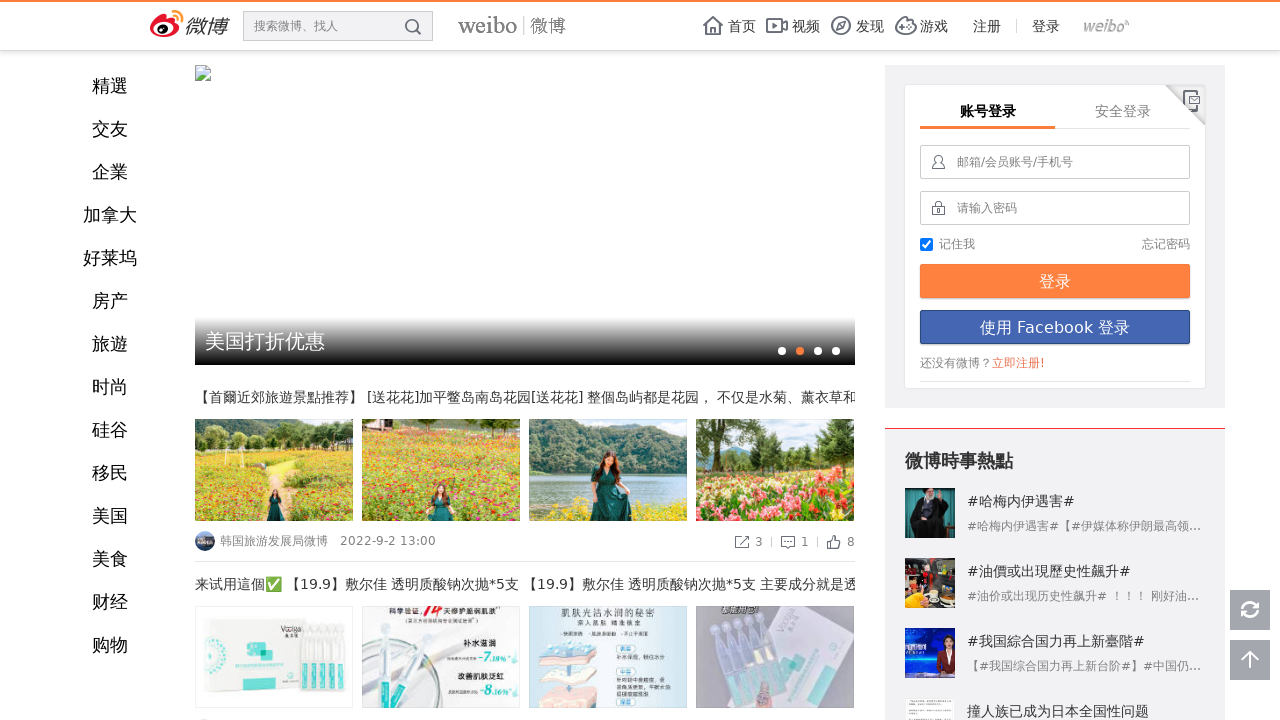

Set viewport size to 1200x900
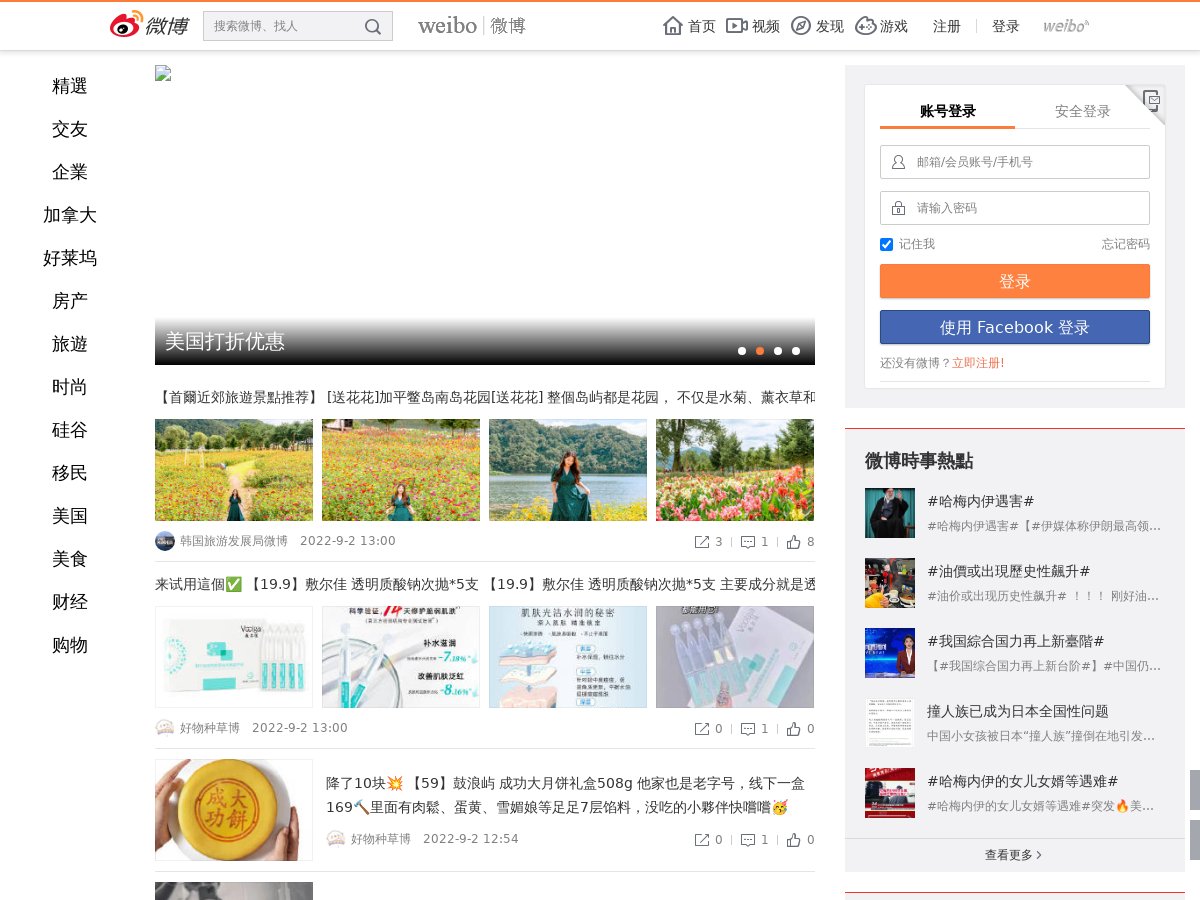

Executed scroll script to load all lazy-loaded elements on the page
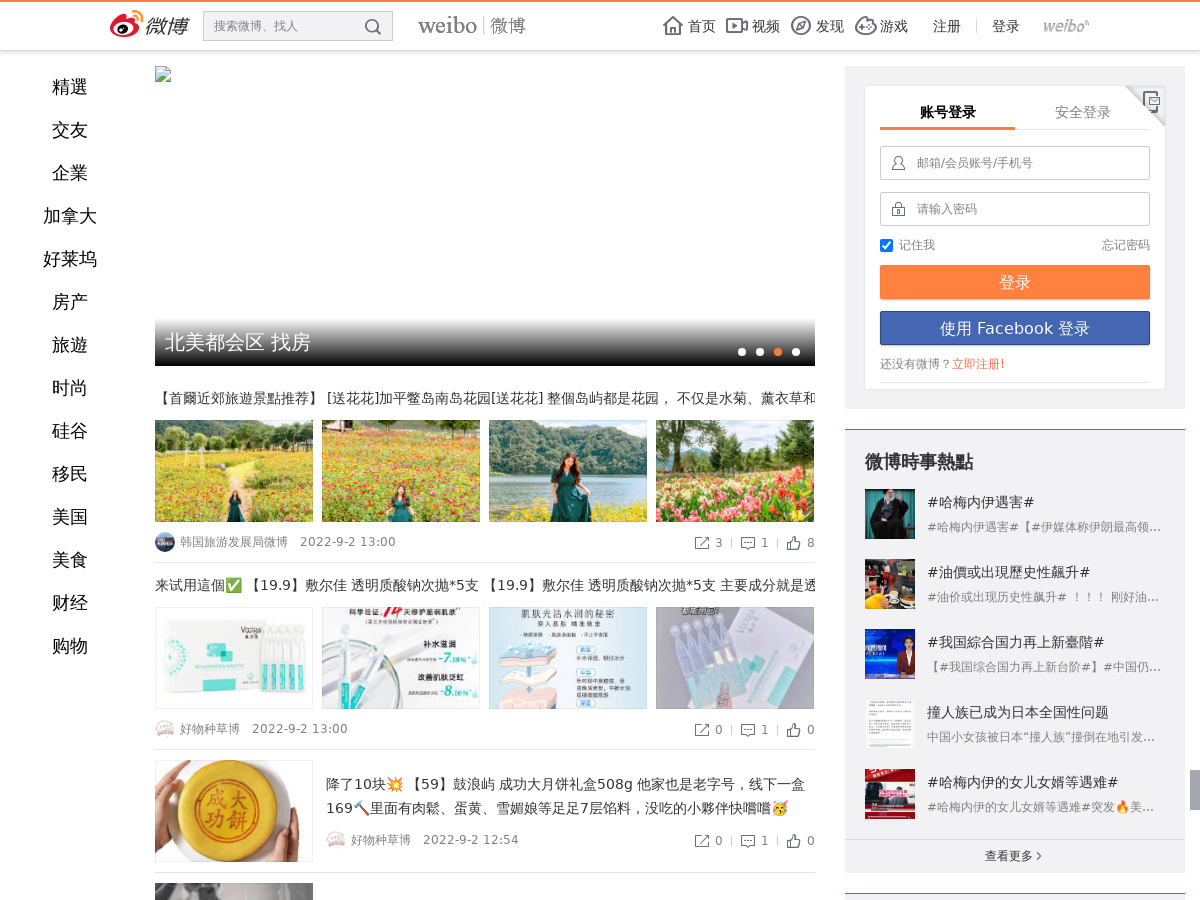

Waited 2 seconds for all lazy-loaded content to fully load
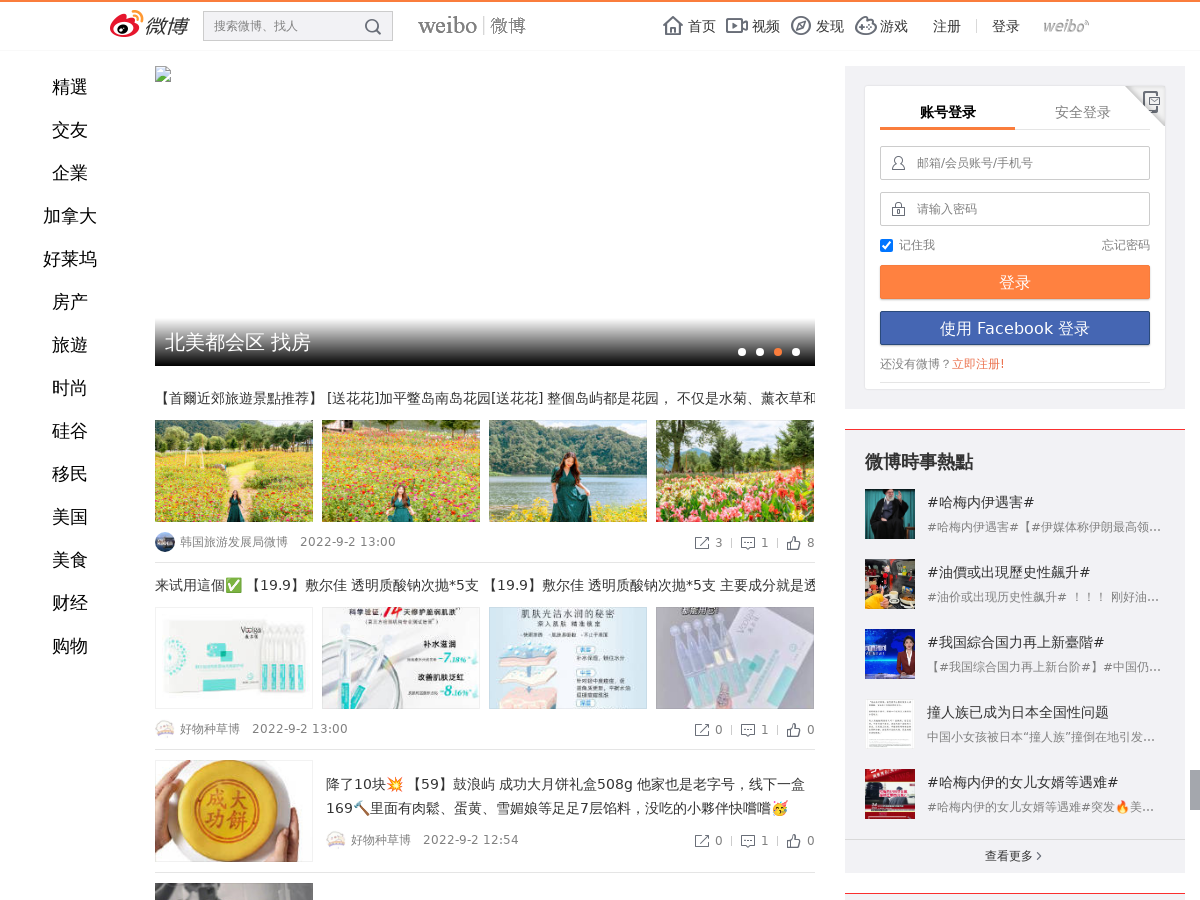

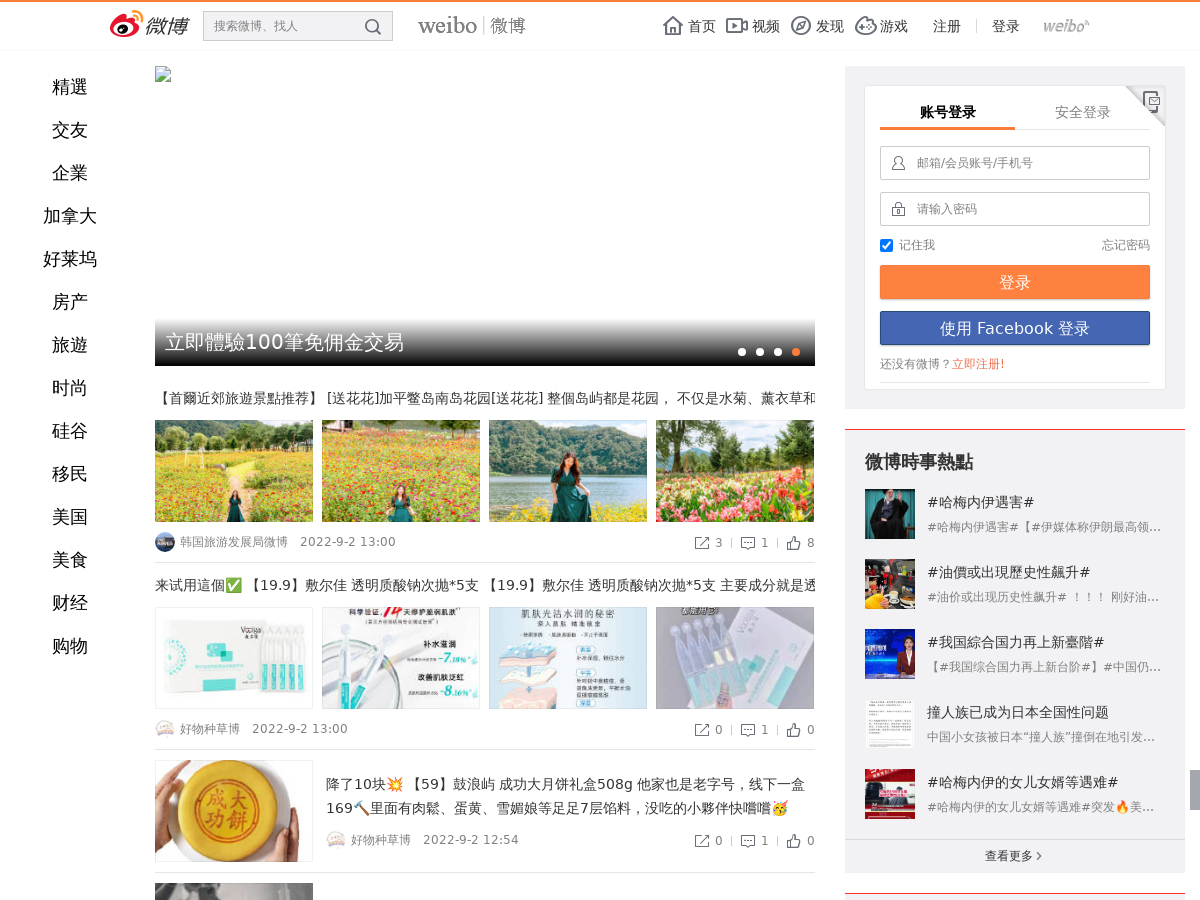